Tests drag and drop functionality by navigating to the drag and drop page and dragging element A to element B

Starting URL: https://the-internet.herokuapp.com/

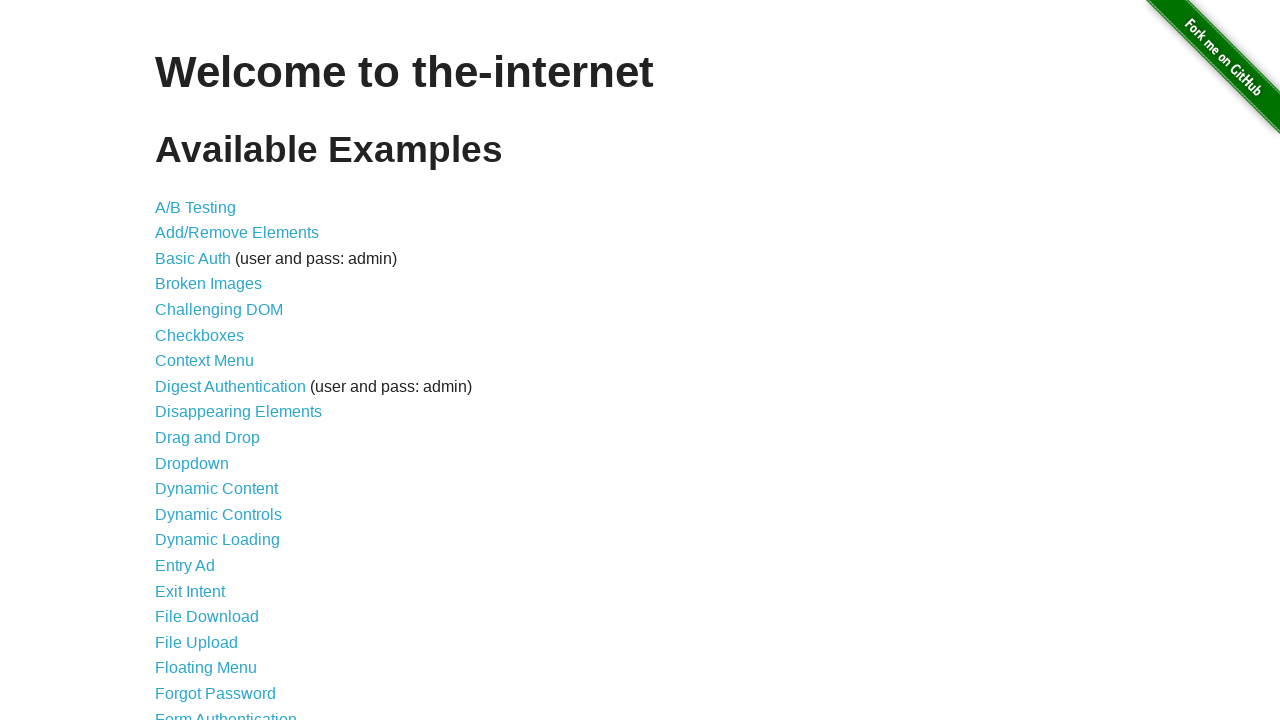

Navigated to the-internet.herokuapp.com homepage
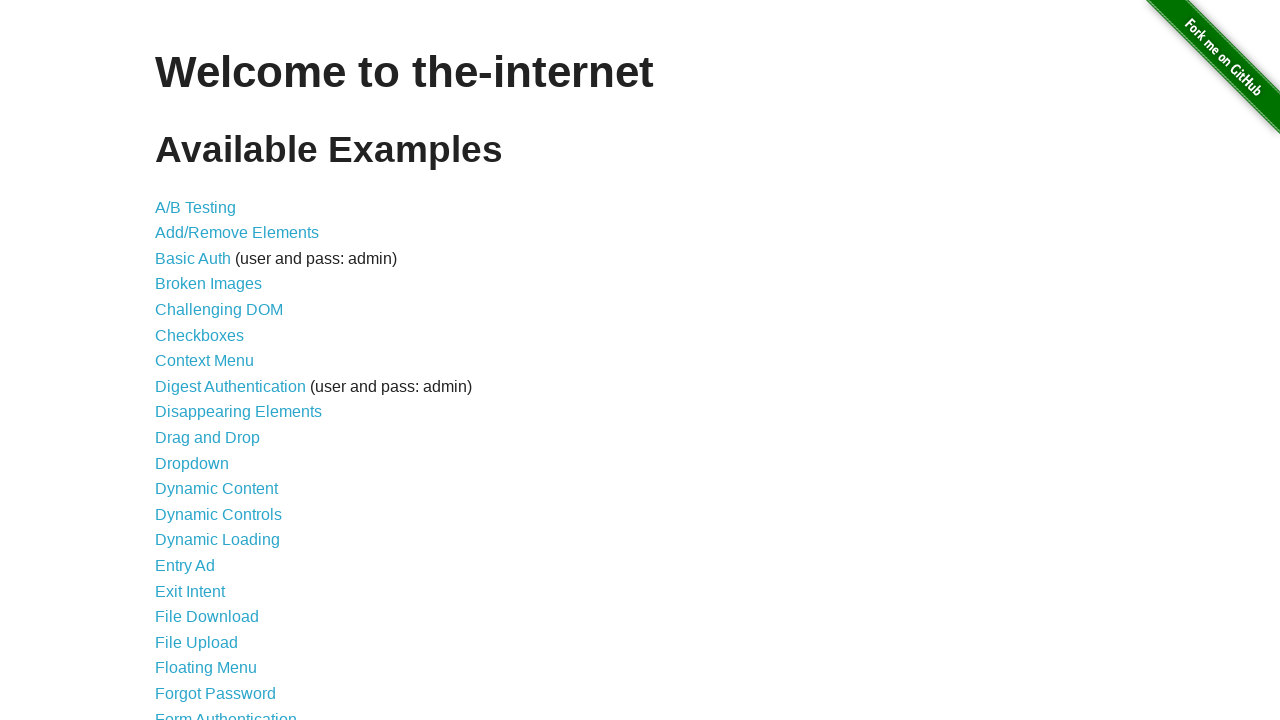

Clicked on the Drag and Drop link at (208, 438) on xpath=//*[@id='content']/ul/li[10]/a
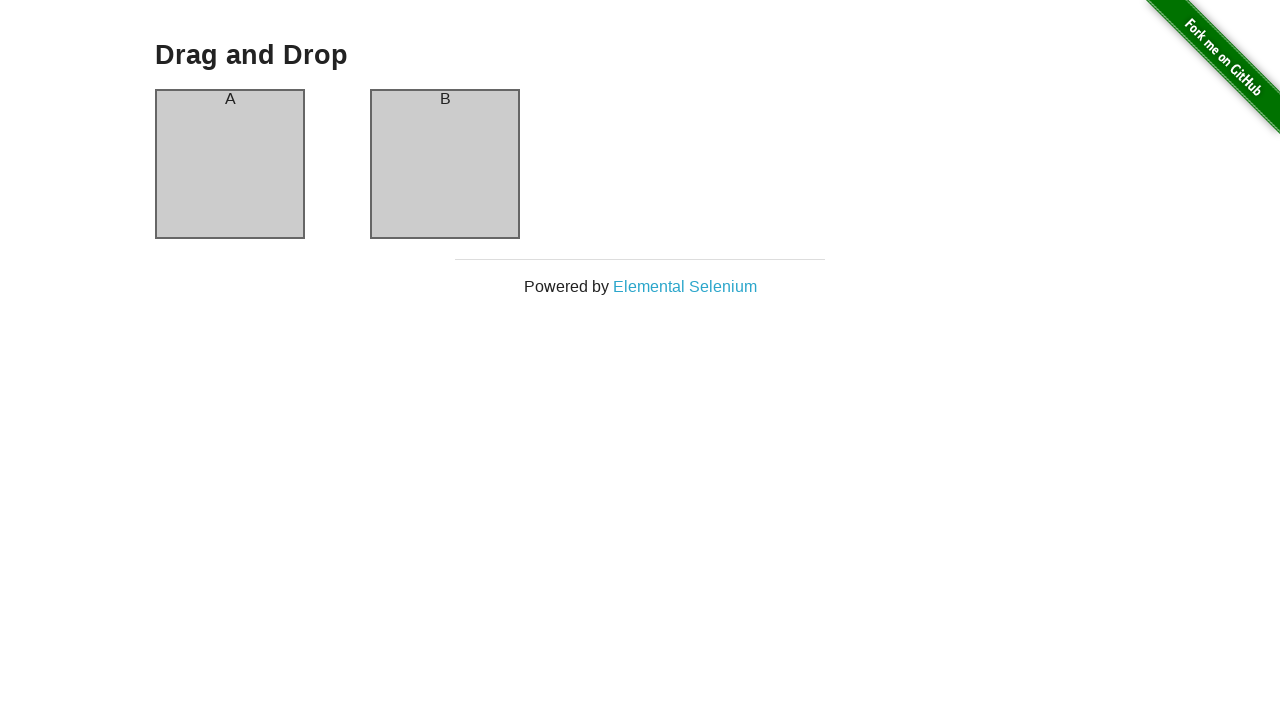

Dragged element A to element B at (445, 164)
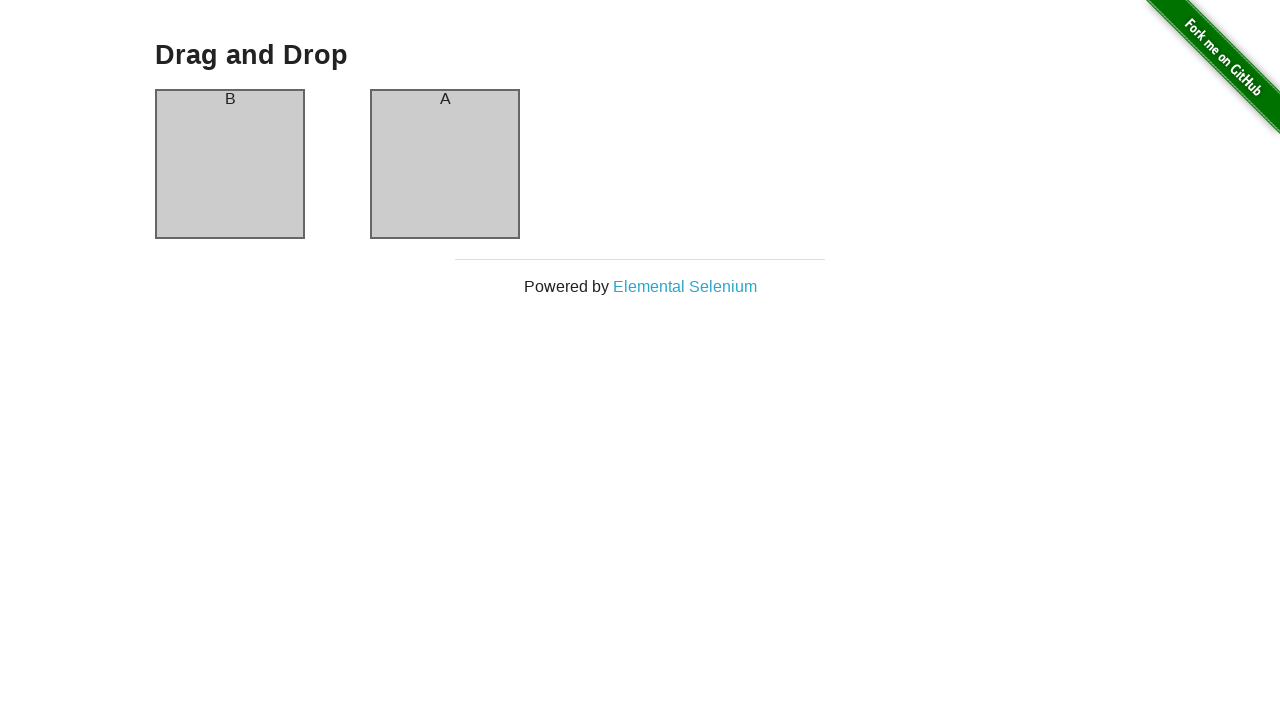

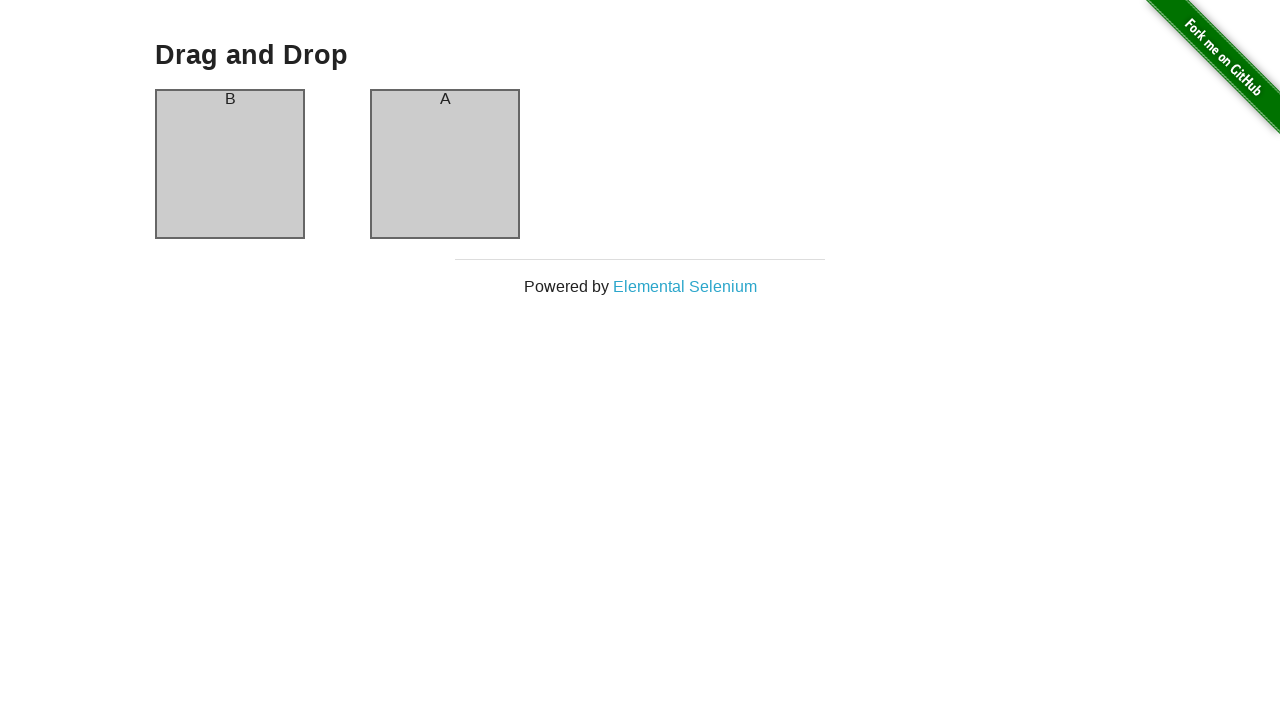